Tests filtering to display only active (incomplete) todo items

Starting URL: https://demo.playwright.dev/todomvc

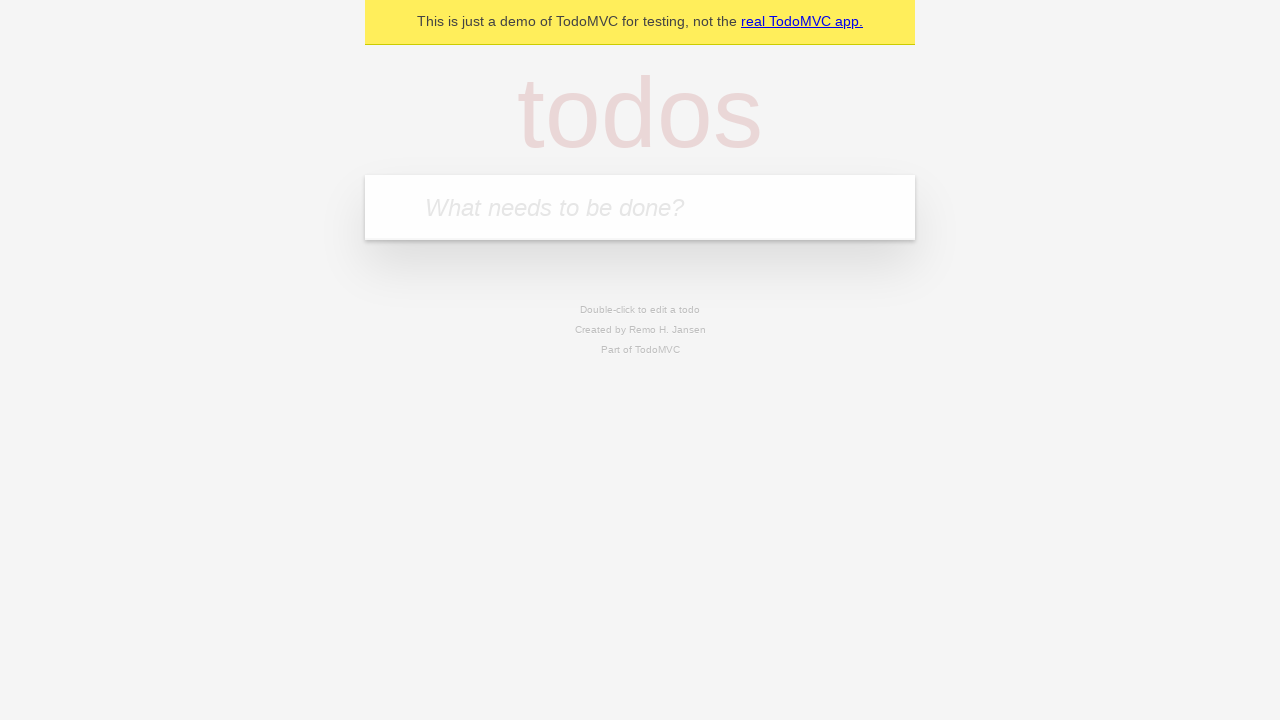

Filled todo input with 'buy some cheese' on internal:attr=[placeholder="What needs to be done?"i]
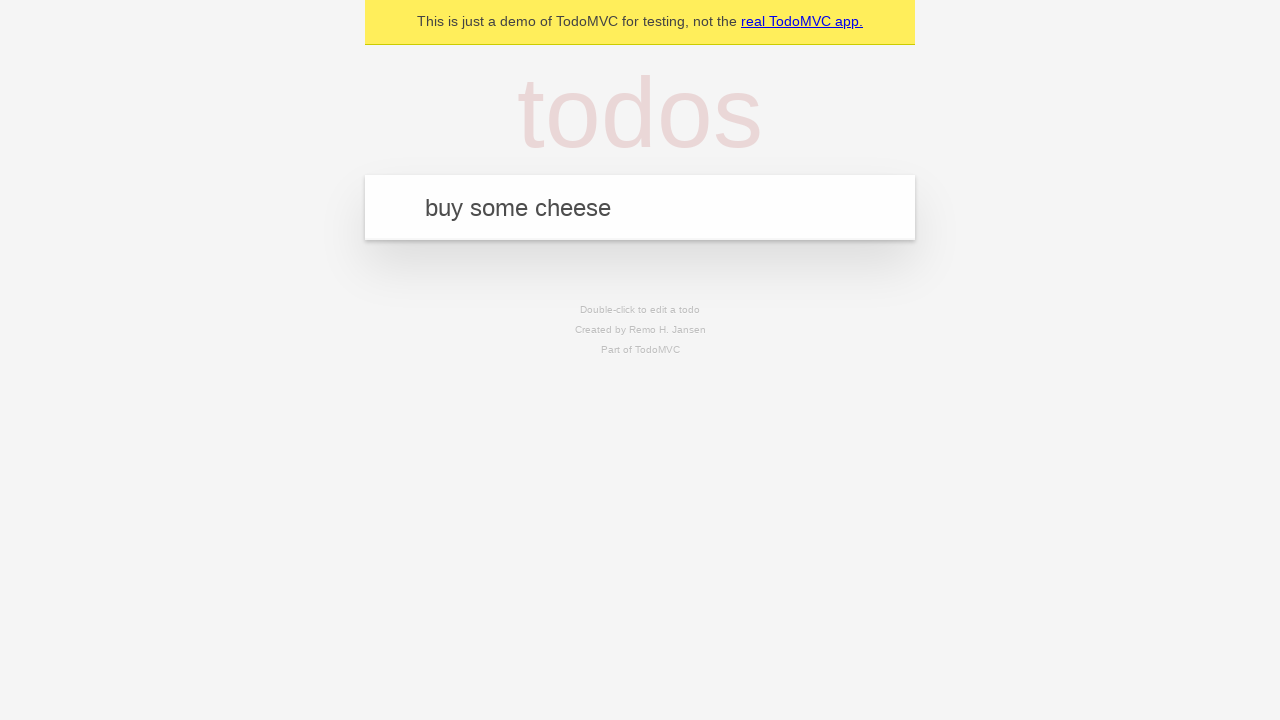

Pressed Enter to add todo item 'buy some cheese' on internal:attr=[placeholder="What needs to be done?"i]
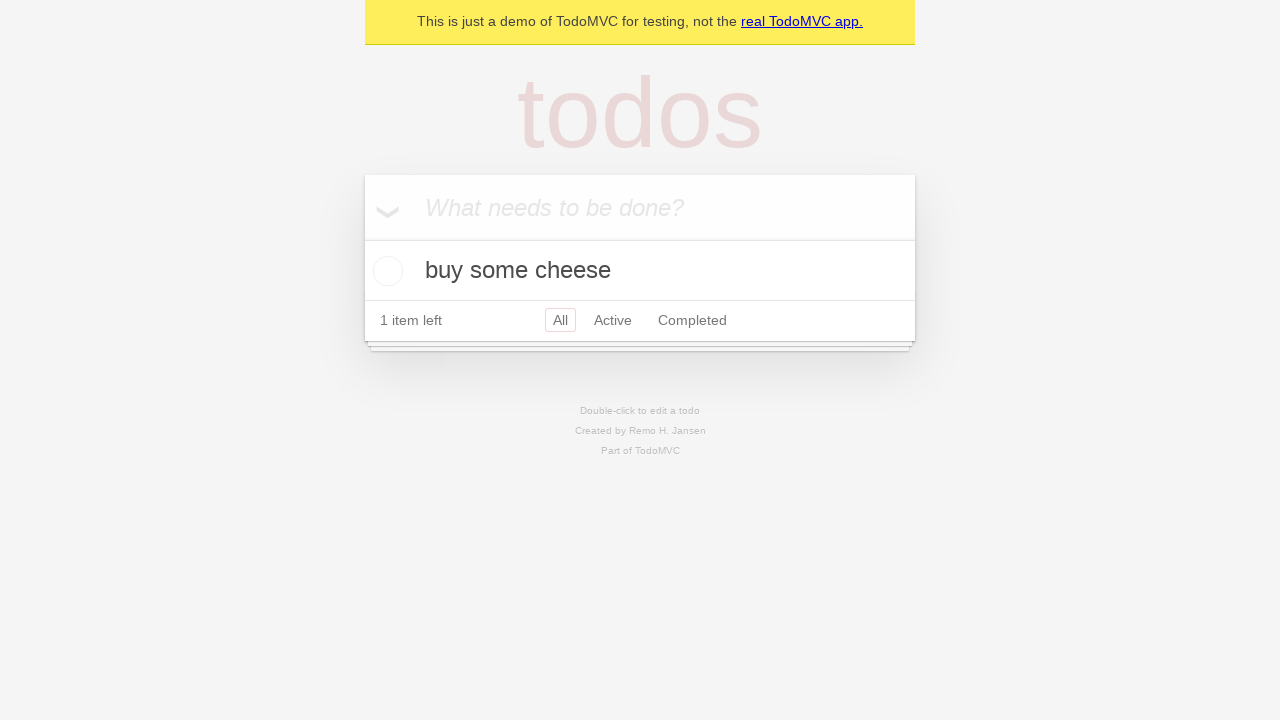

Filled todo input with 'feed the cat' on internal:attr=[placeholder="What needs to be done?"i]
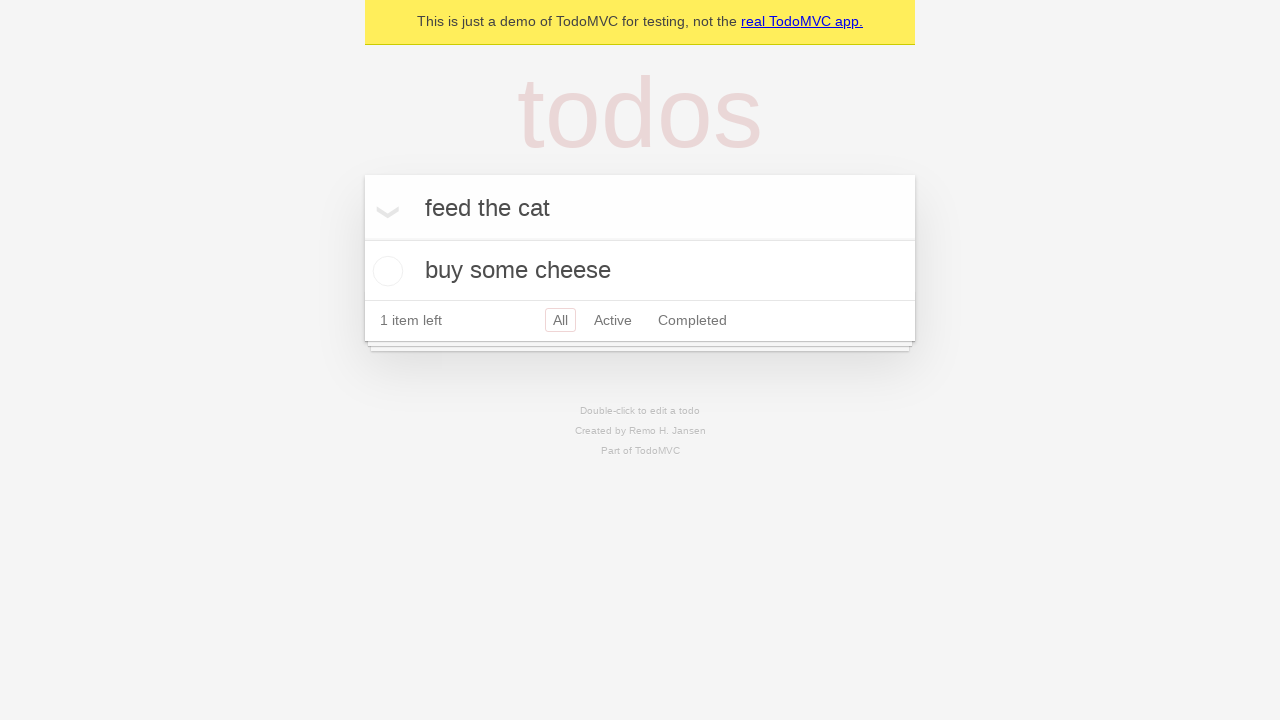

Pressed Enter to add todo item 'feed the cat' on internal:attr=[placeholder="What needs to be done?"i]
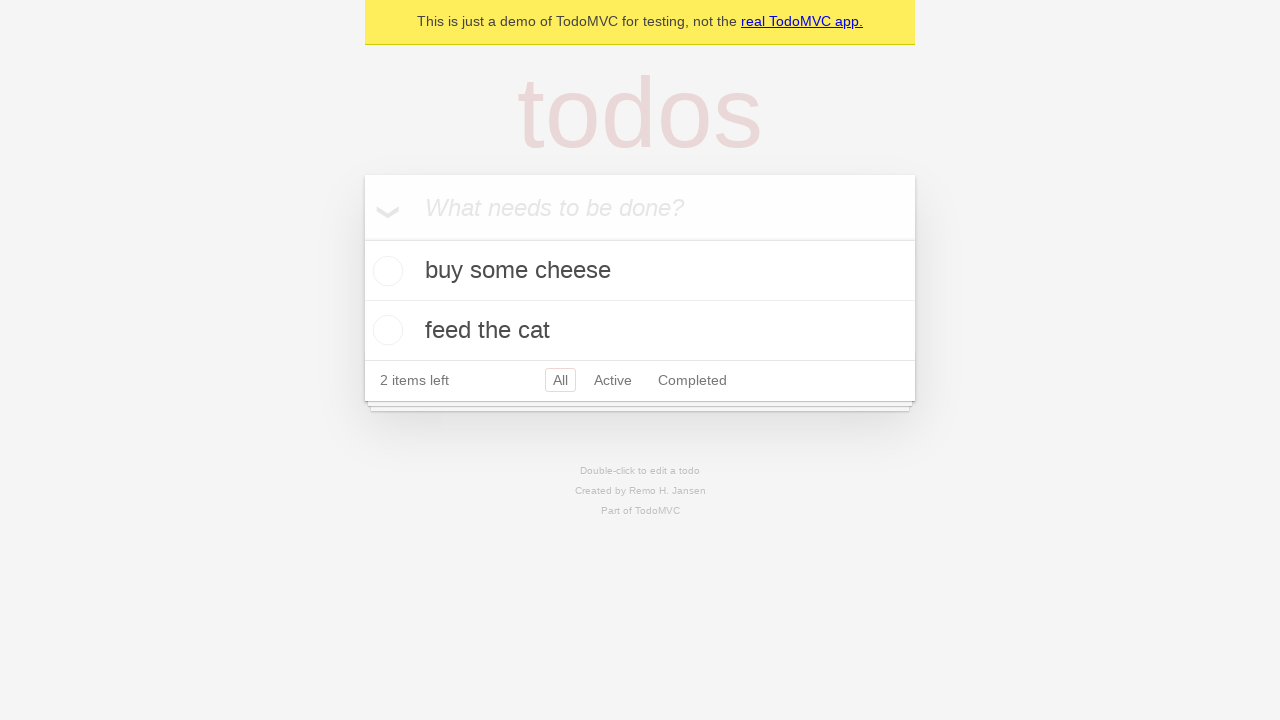

Filled todo input with 'book a doctors appointment' on internal:attr=[placeholder="What needs to be done?"i]
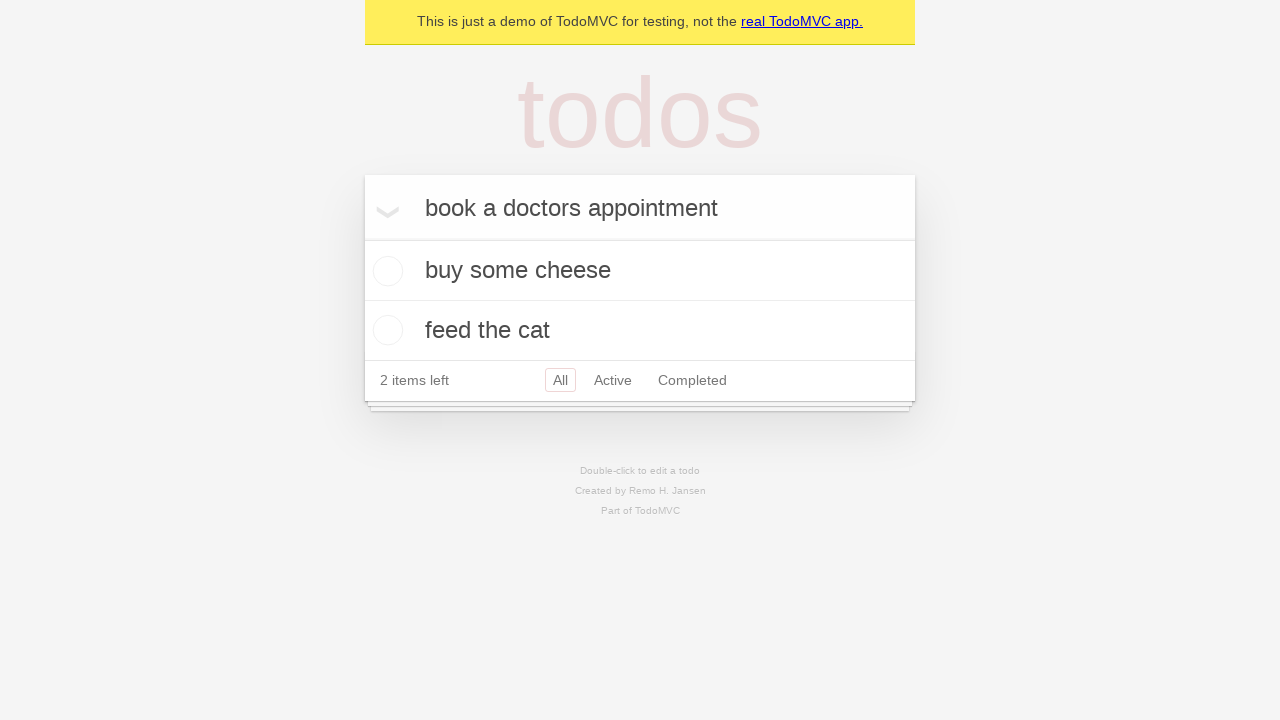

Pressed Enter to add todo item 'book a doctors appointment' on internal:attr=[placeholder="What needs to be done?"i]
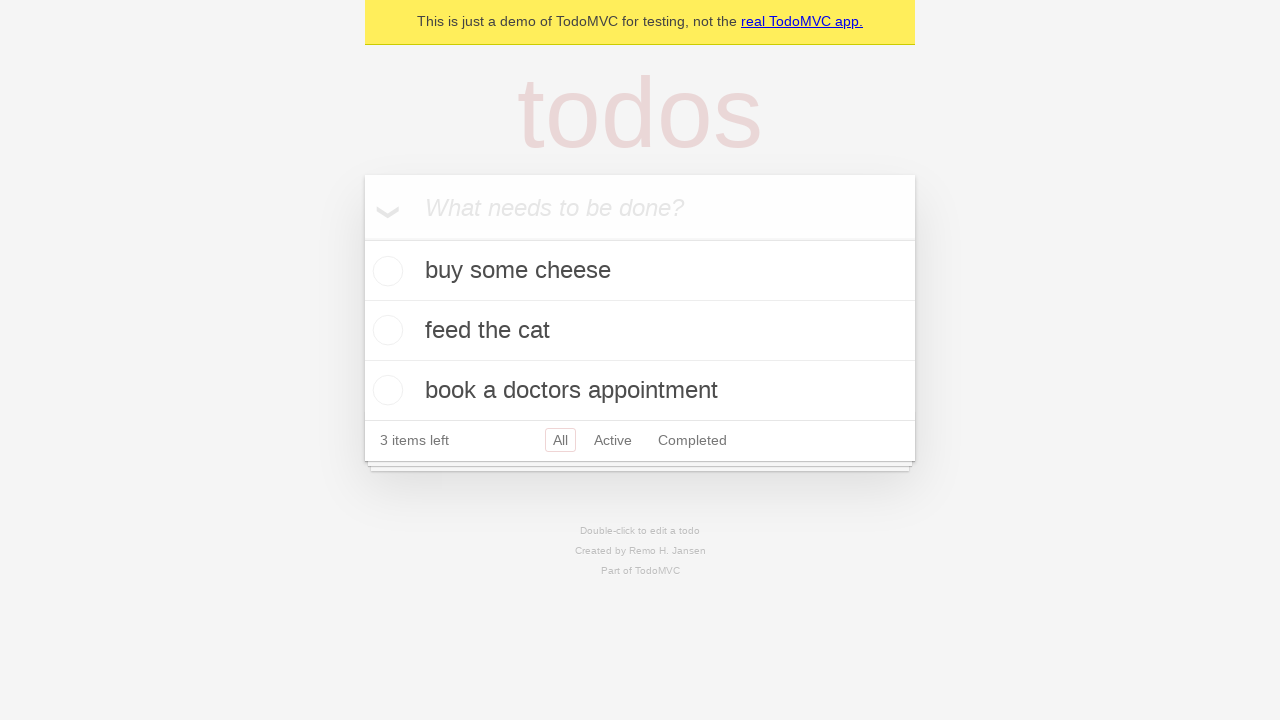

Waited for todo items to be visible
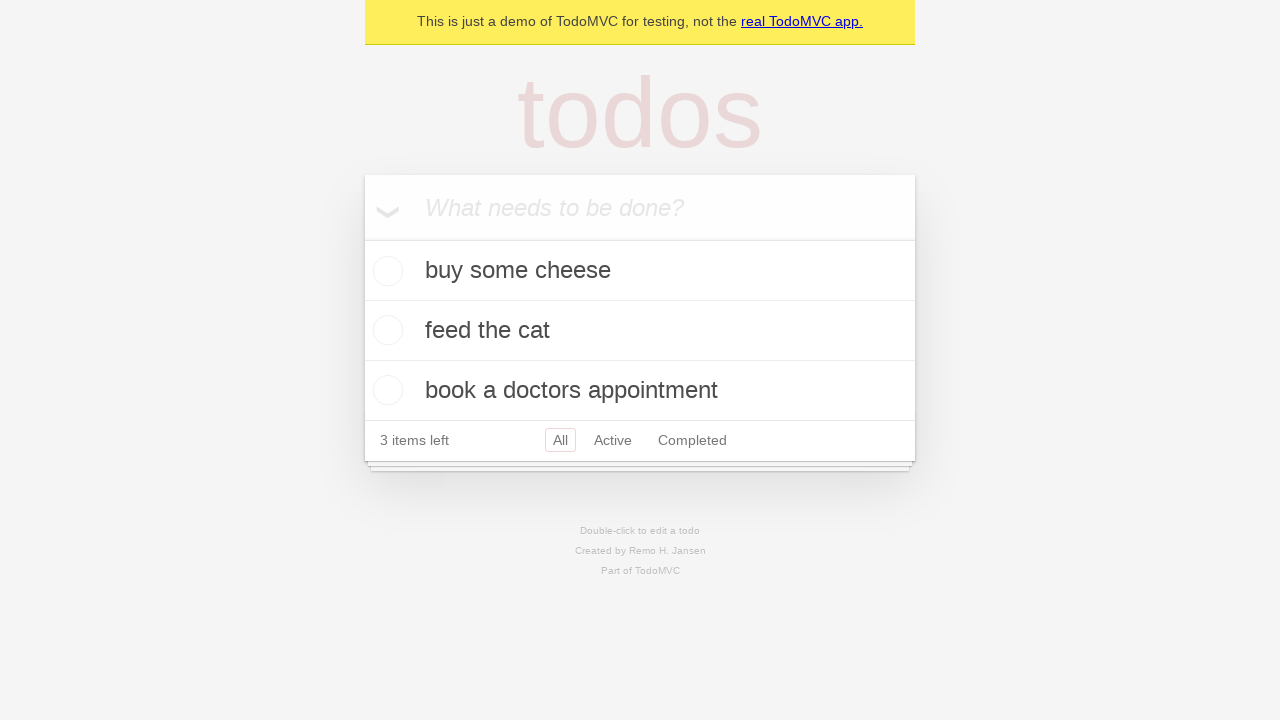

Checked the second todo item as complete at (385, 330) on internal:testid=[data-testid="todo-item"s] >> nth=1 >> internal:role=checkbox
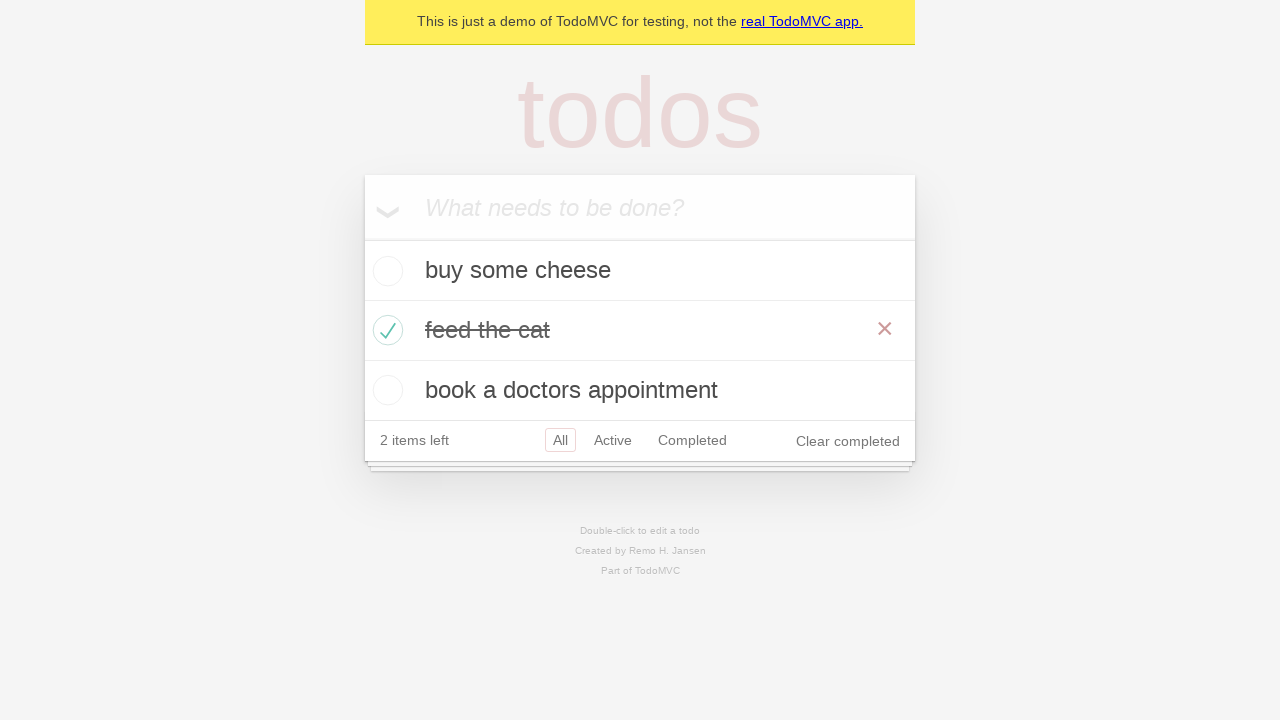

Clicked Active filter to display only incomplete items at (613, 440) on internal:role=link[name="Active"i]
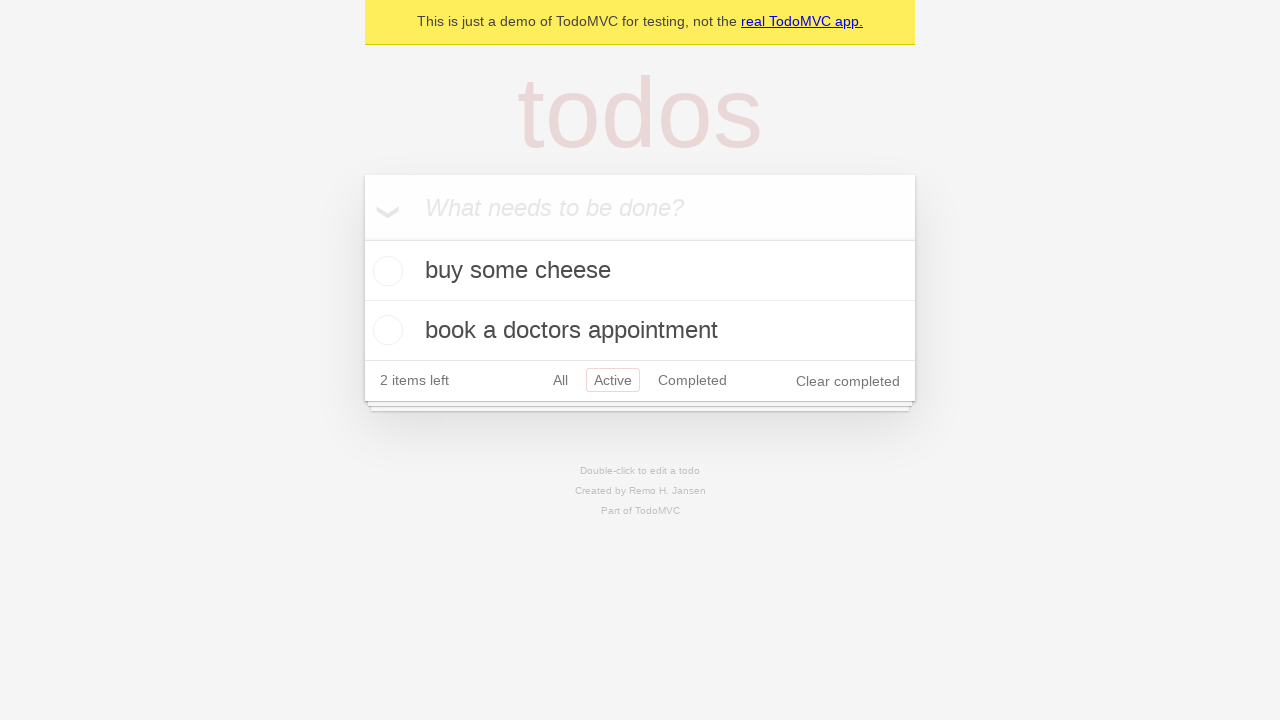

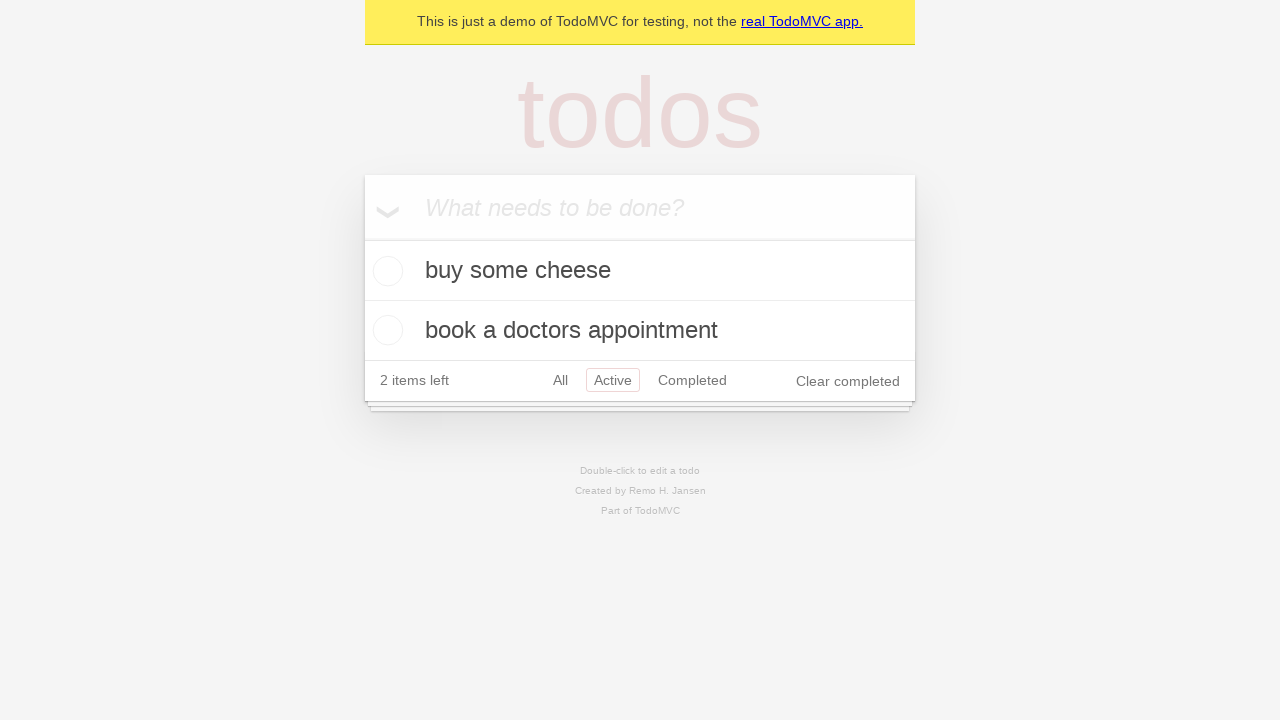